Tests checkbox interaction and parent element traversal on an automation practice page by clicking a checkbox and retrieving its parent label text

Starting URL: https://rahulshettyacademy.com/AutomationPractice/

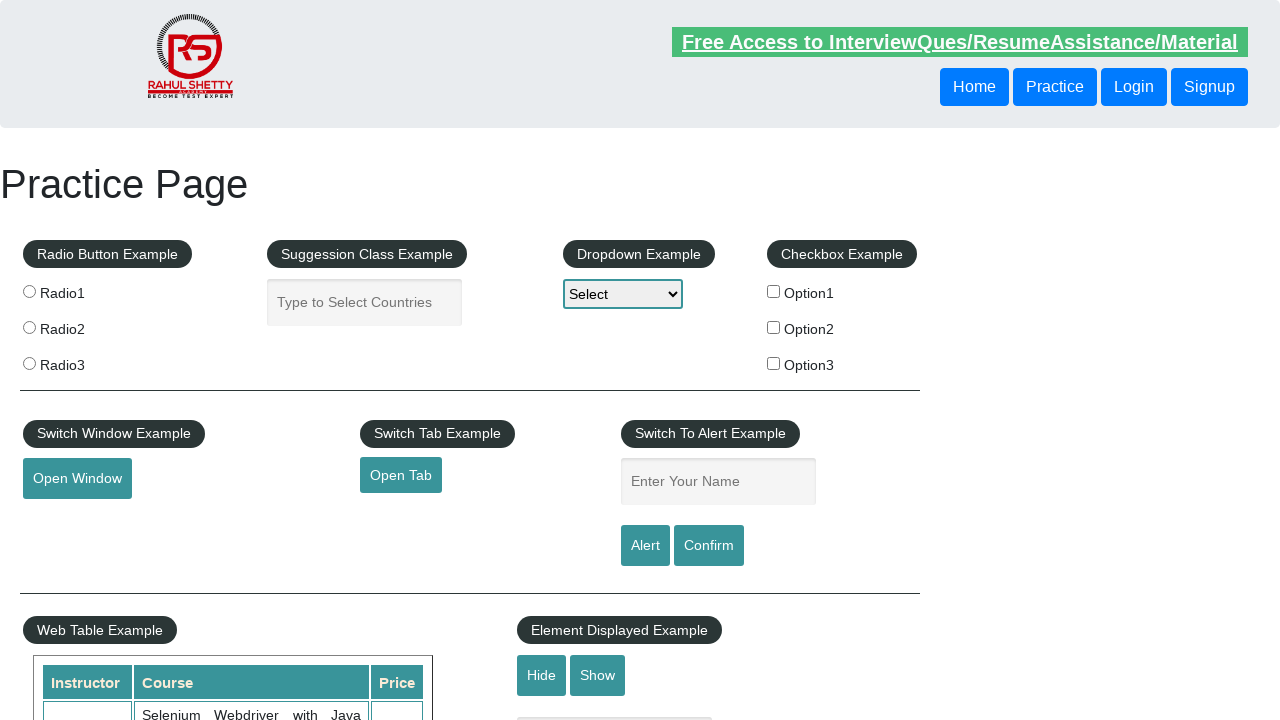

Clicked the first checkbox option (checkBoxOption1) at (774, 291) on input#checkBoxOption1
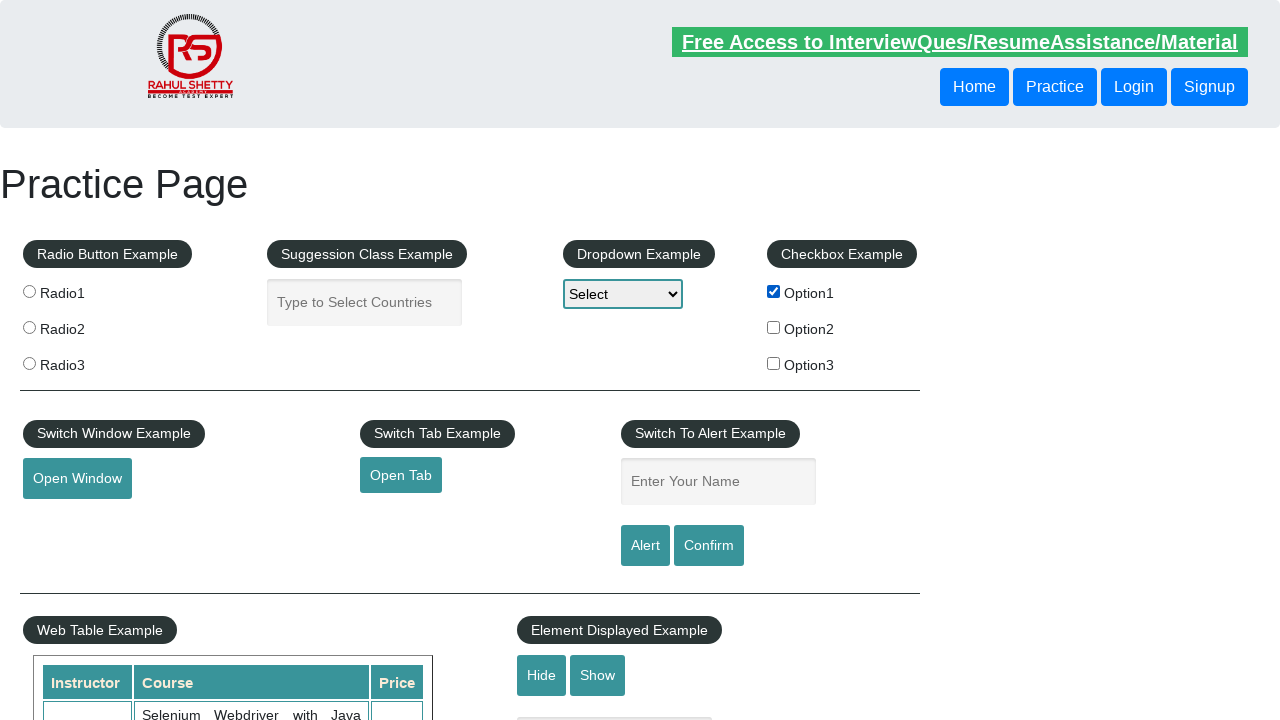

Retrieved parent label text: '
                     Option1
                '
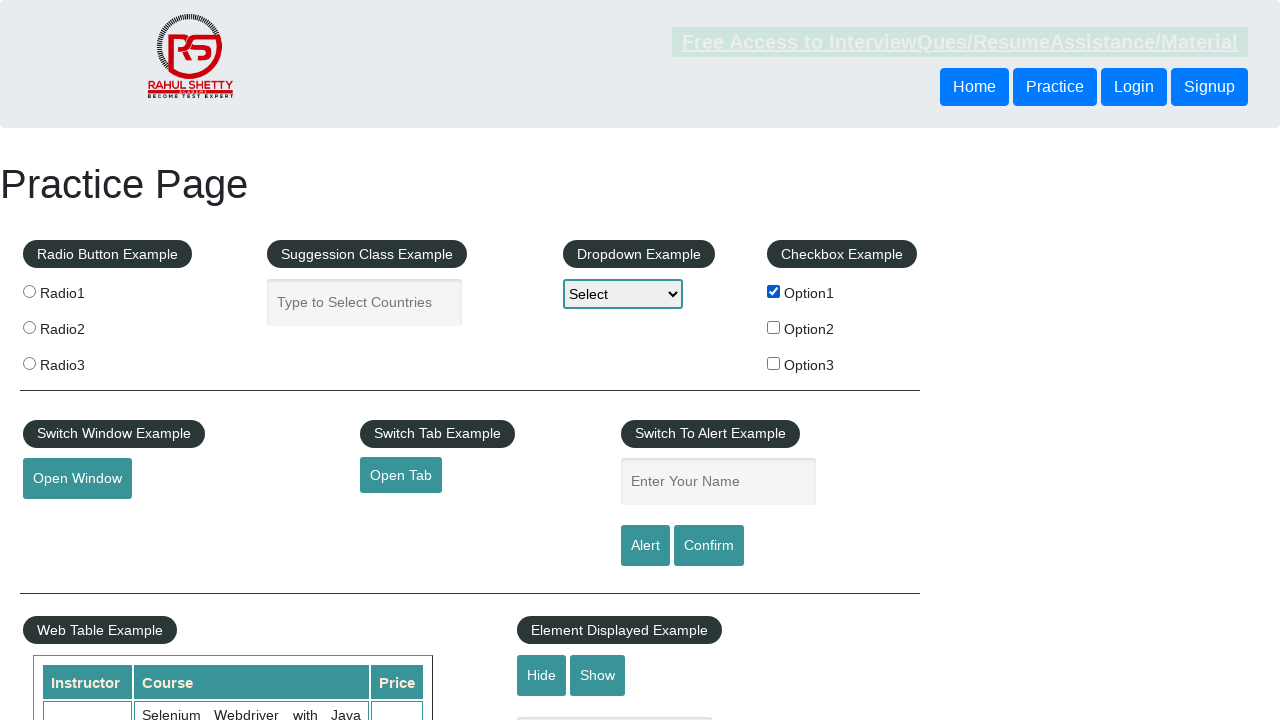

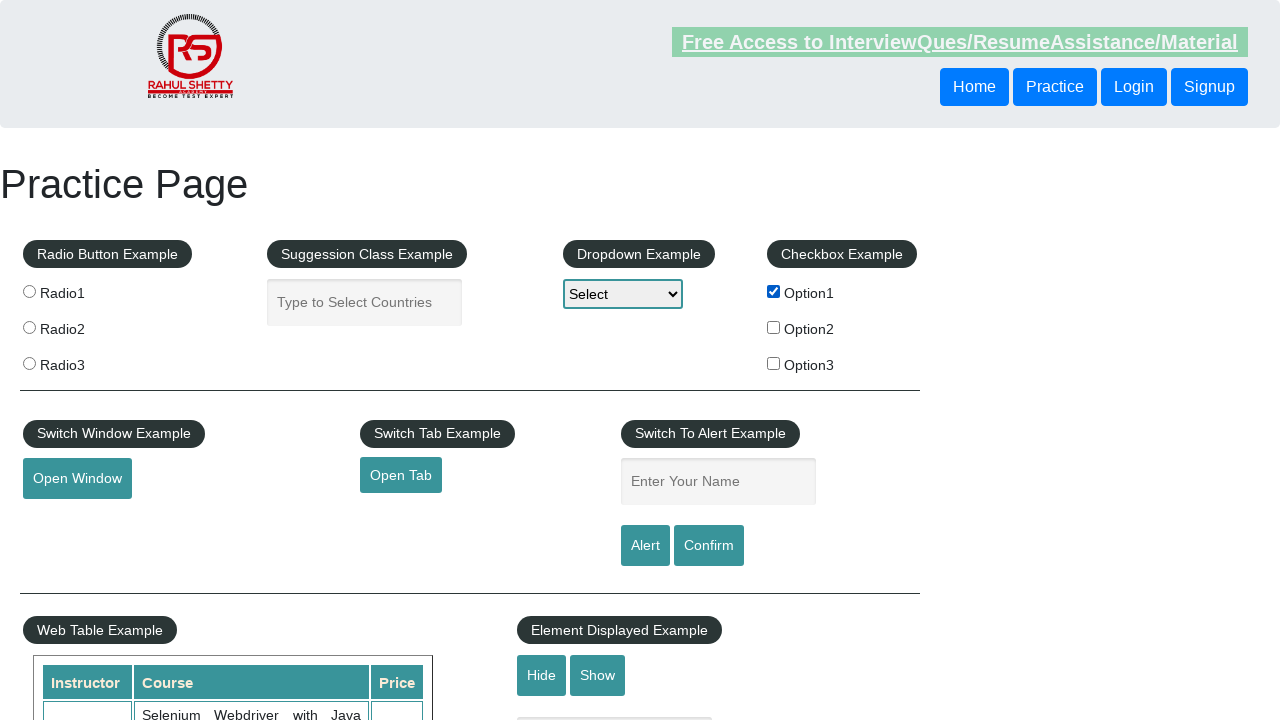